Tests that the privacy link opens in a new tab and navigates to the privacy page

Starting URL: https://cac-tat.s3.eu-central-1.amazonaws.com/index.html

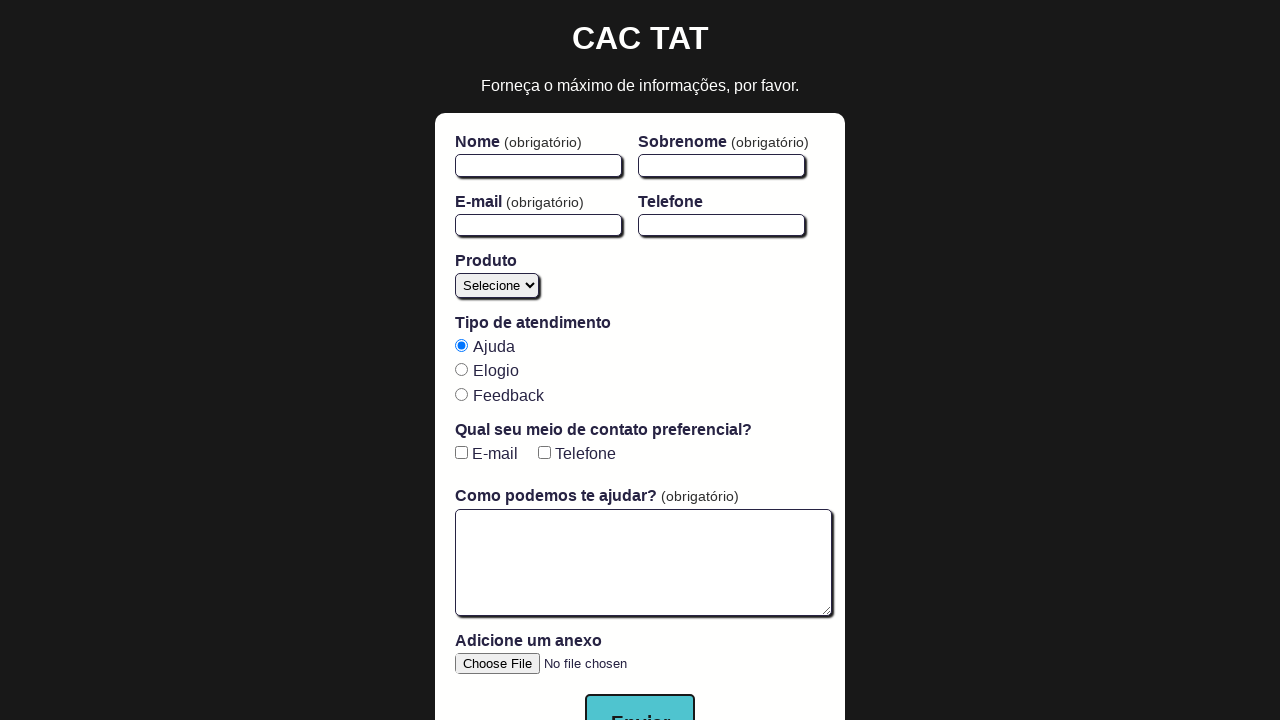

Privacy link selector found on page
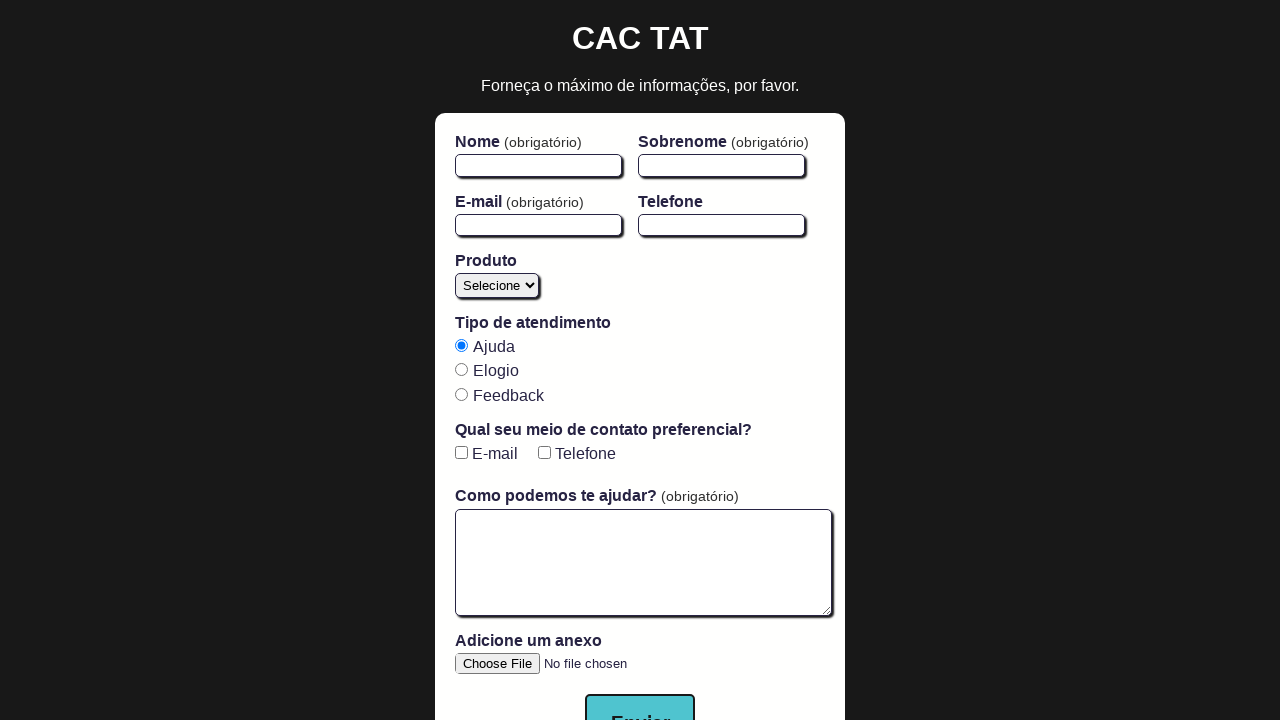

Clicked privacy link to open in new tab at (640, 690) on a[href='privacy.html']
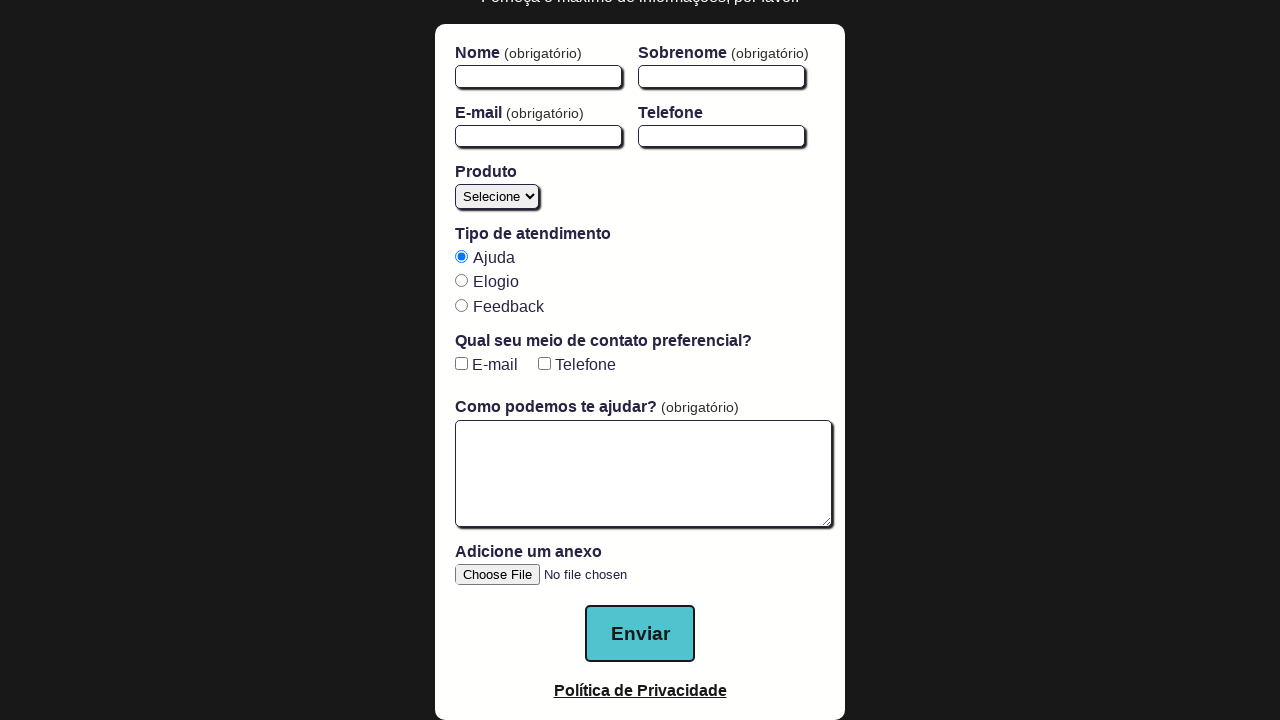

New tab loaded and ready
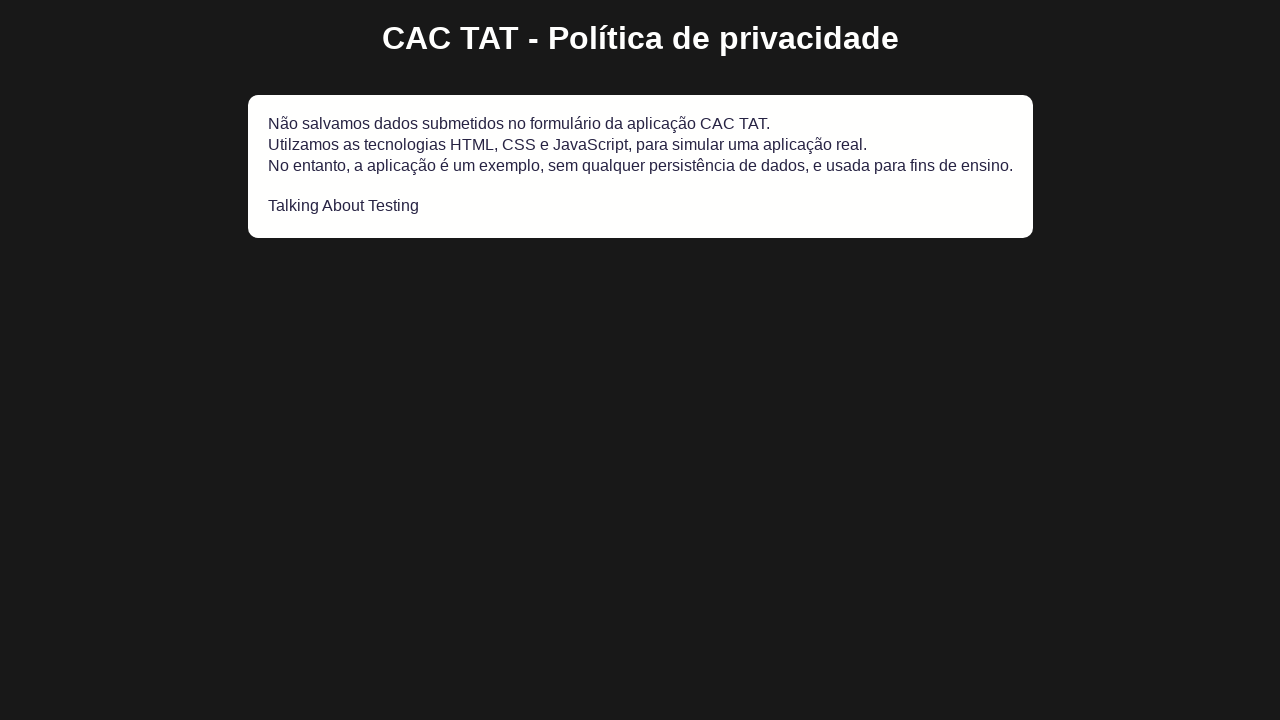

Verified new tab URL contains privacy.html
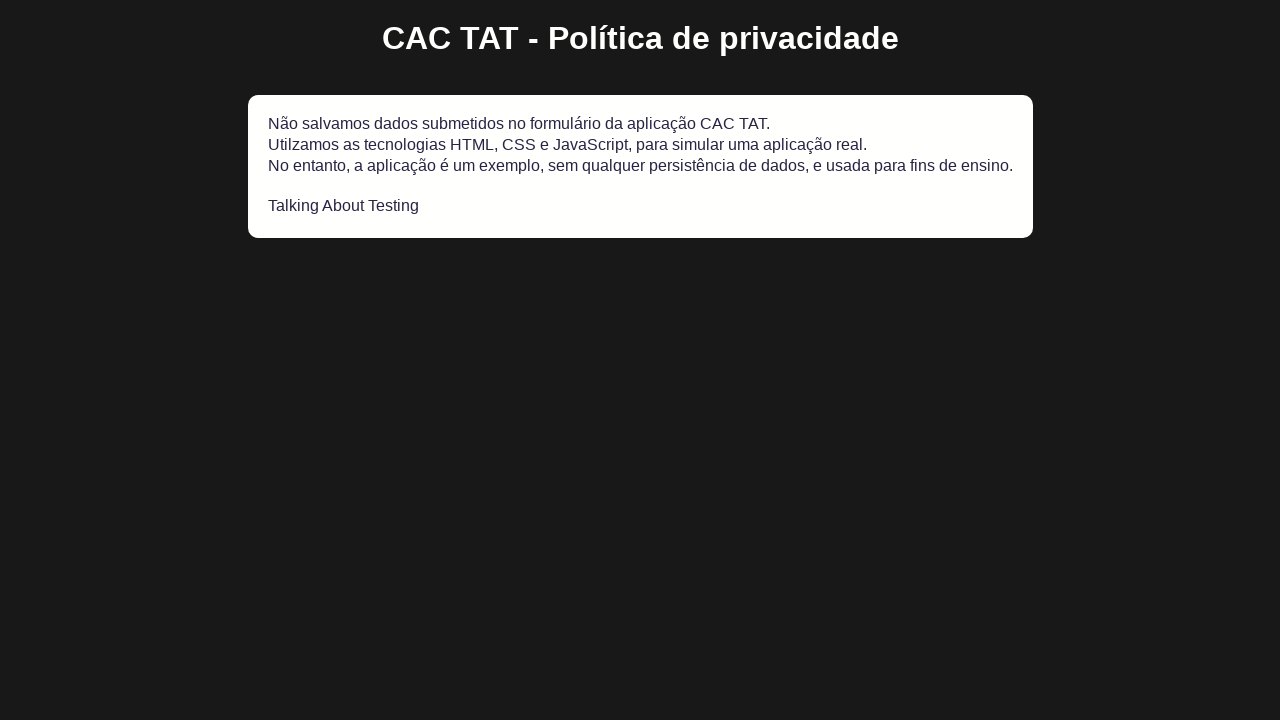

Closed privacy tab
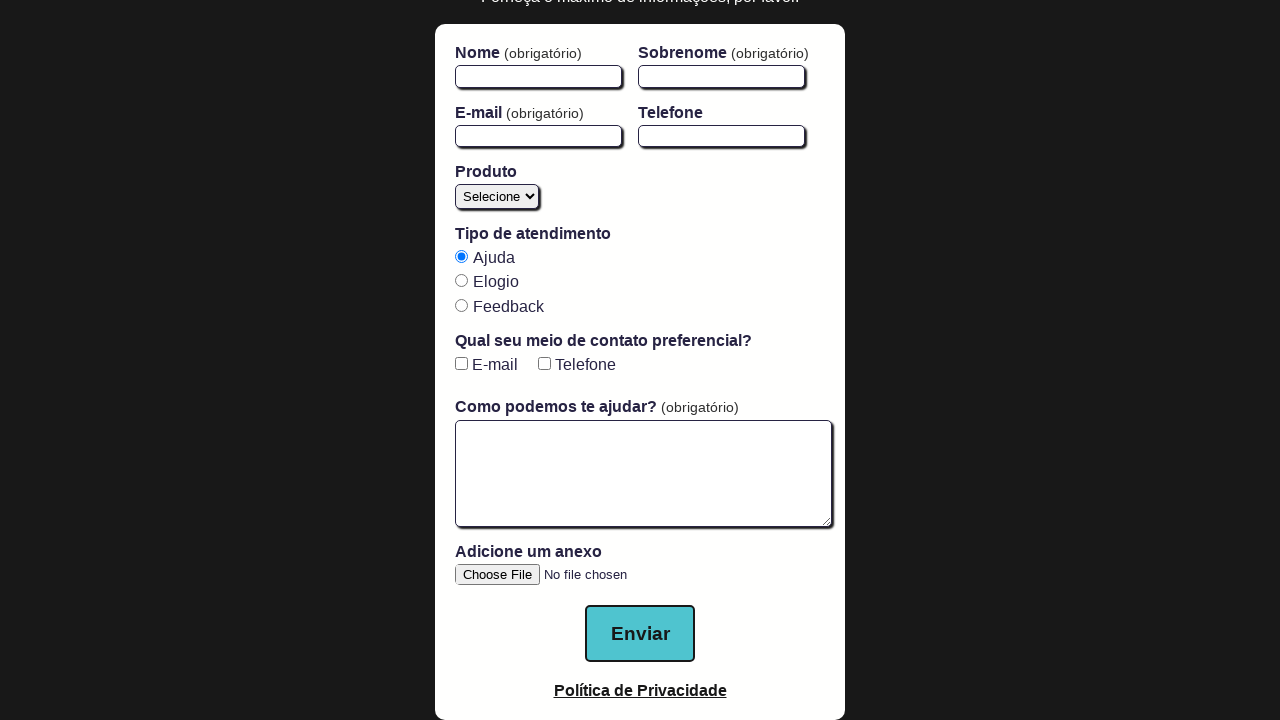

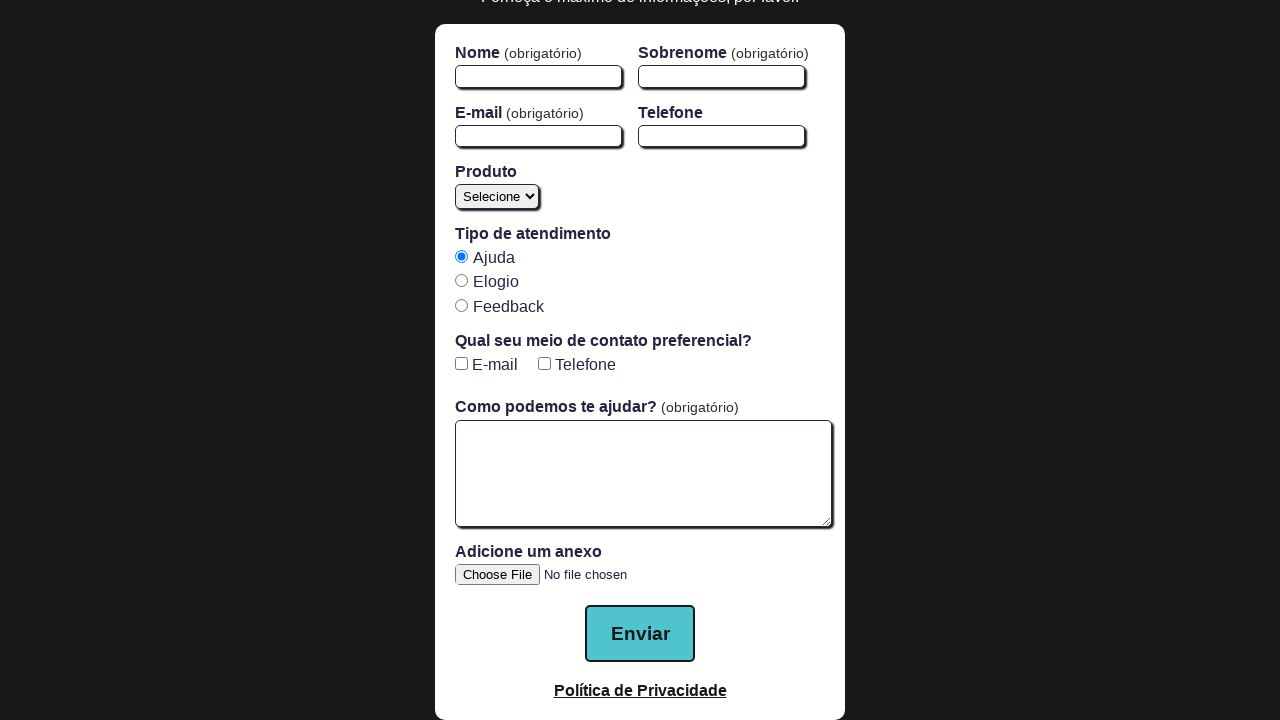